Tests that todo data persists after page reload

Starting URL: https://demo.playwright.dev/todomvc

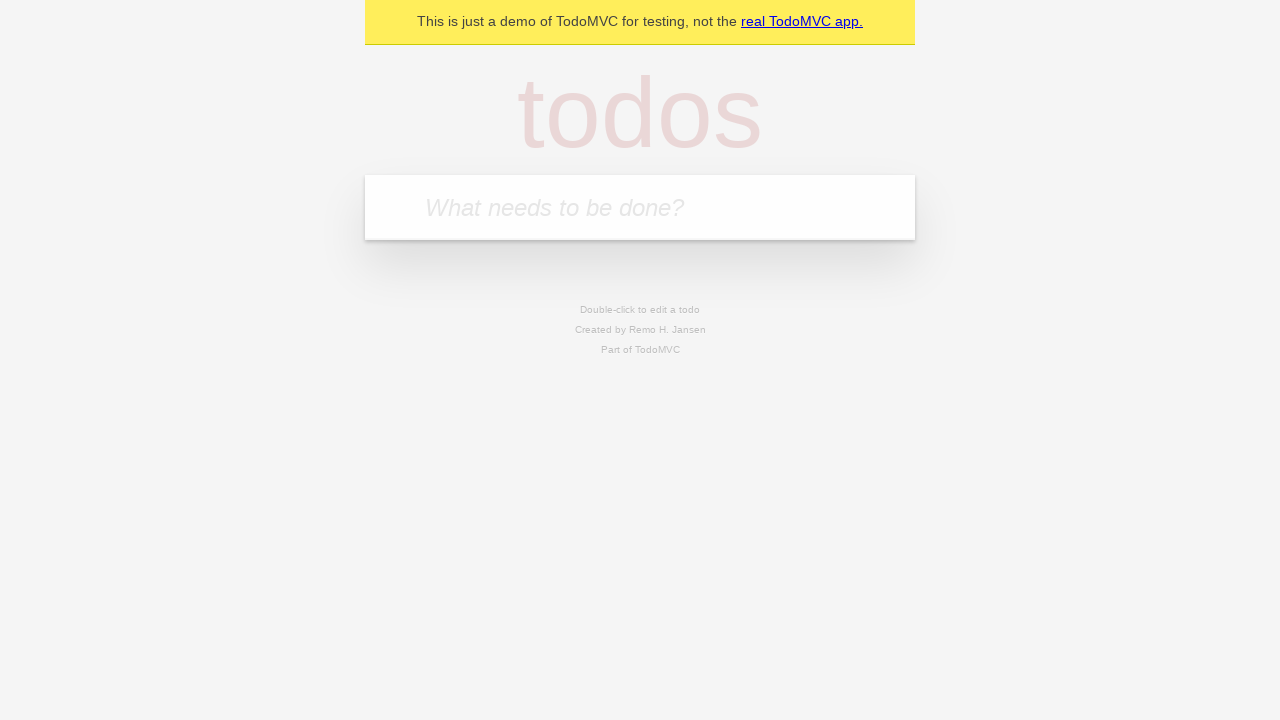

Filled todo input with 'buy some cheese' on internal:attr=[placeholder="What needs to be done?"i]
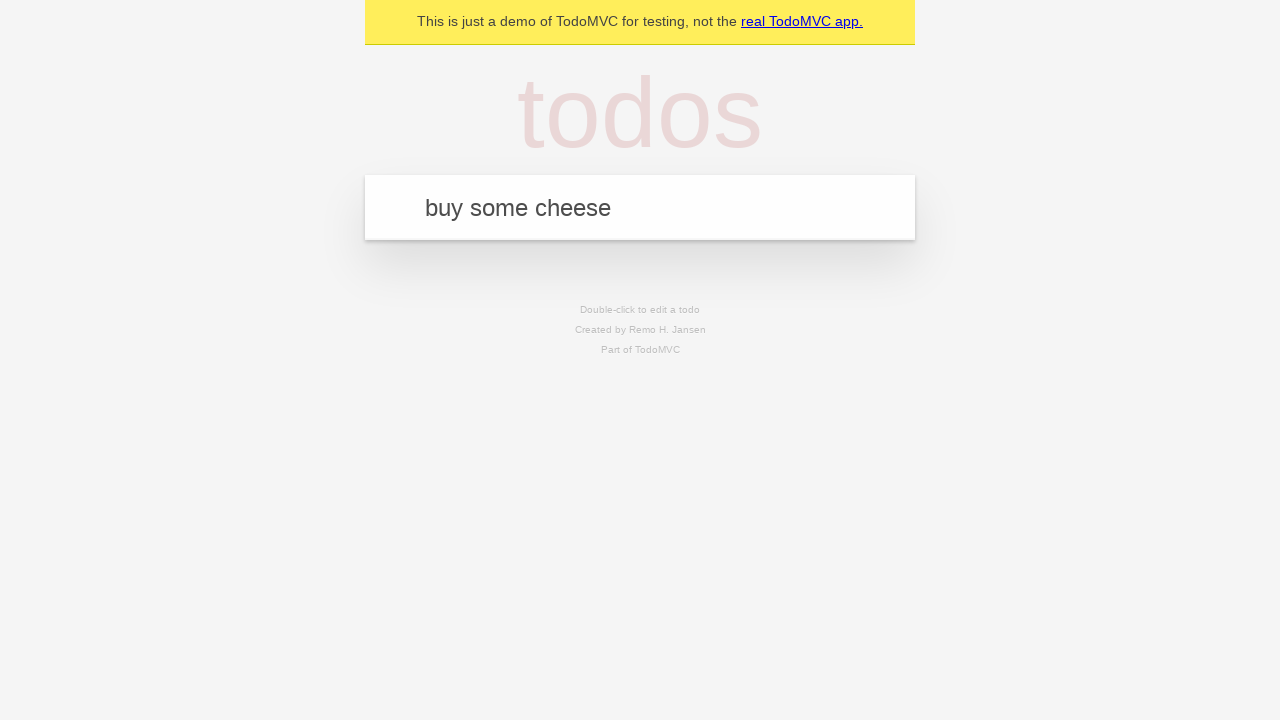

Pressed Enter to create todo 'buy some cheese' on internal:attr=[placeholder="What needs to be done?"i]
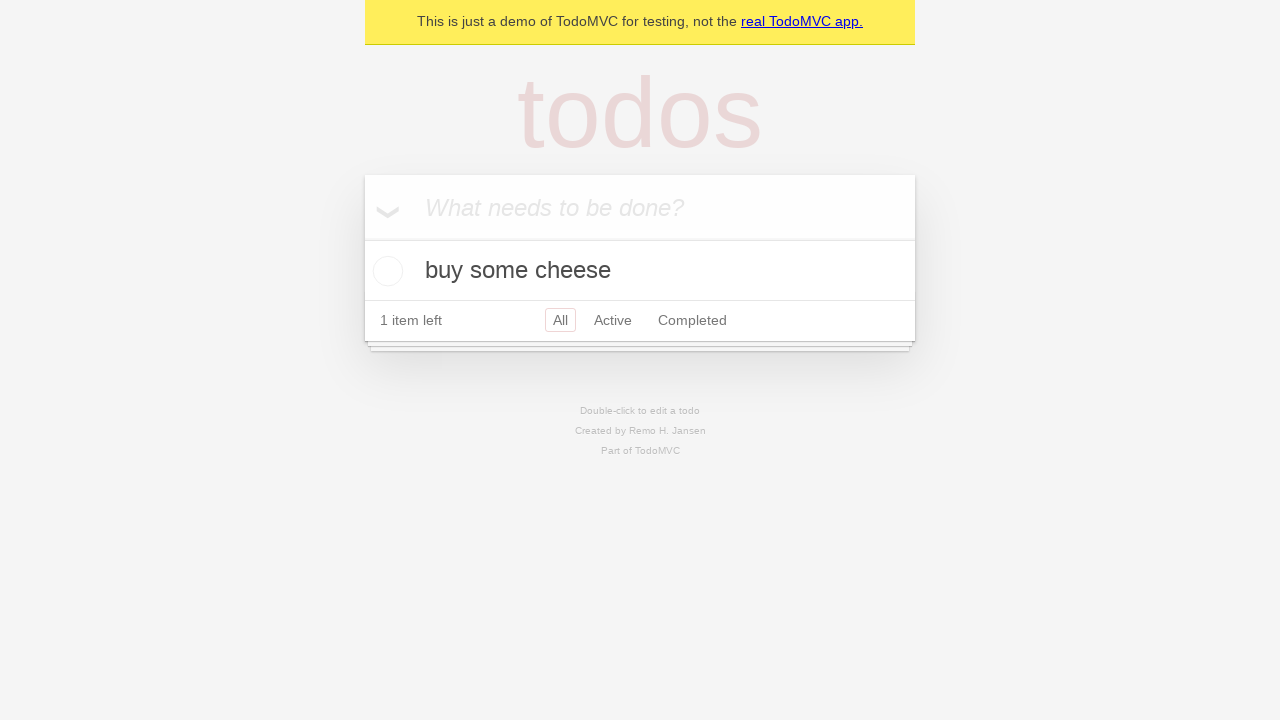

Filled todo input with 'feed the cat' on internal:attr=[placeholder="What needs to be done?"i]
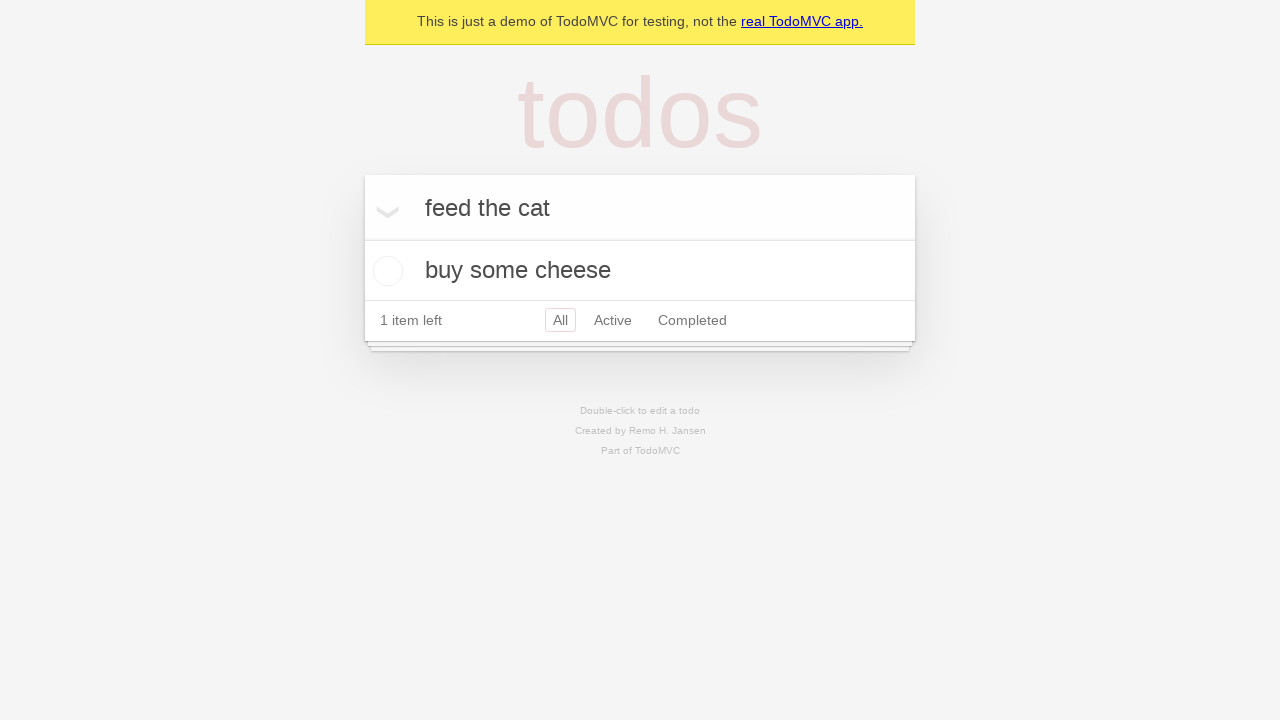

Pressed Enter to create todo 'feed the cat' on internal:attr=[placeholder="What needs to be done?"i]
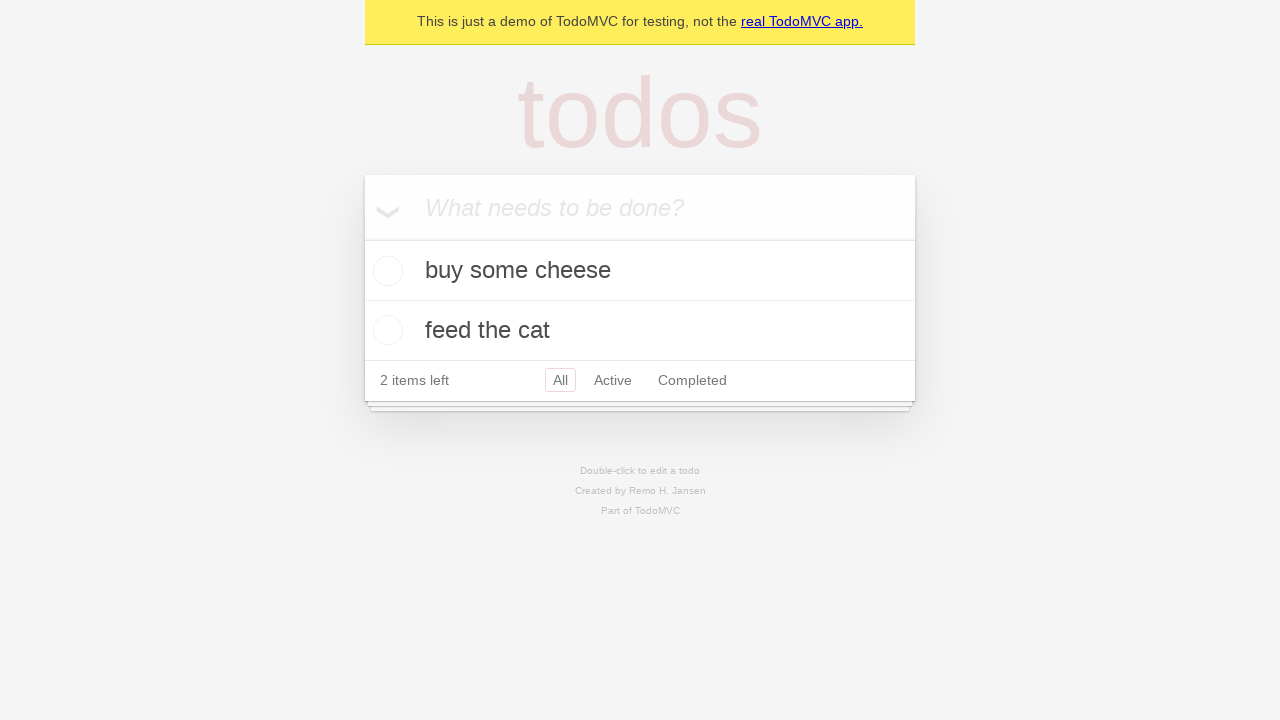

Waited for 2 todo items to appear on page
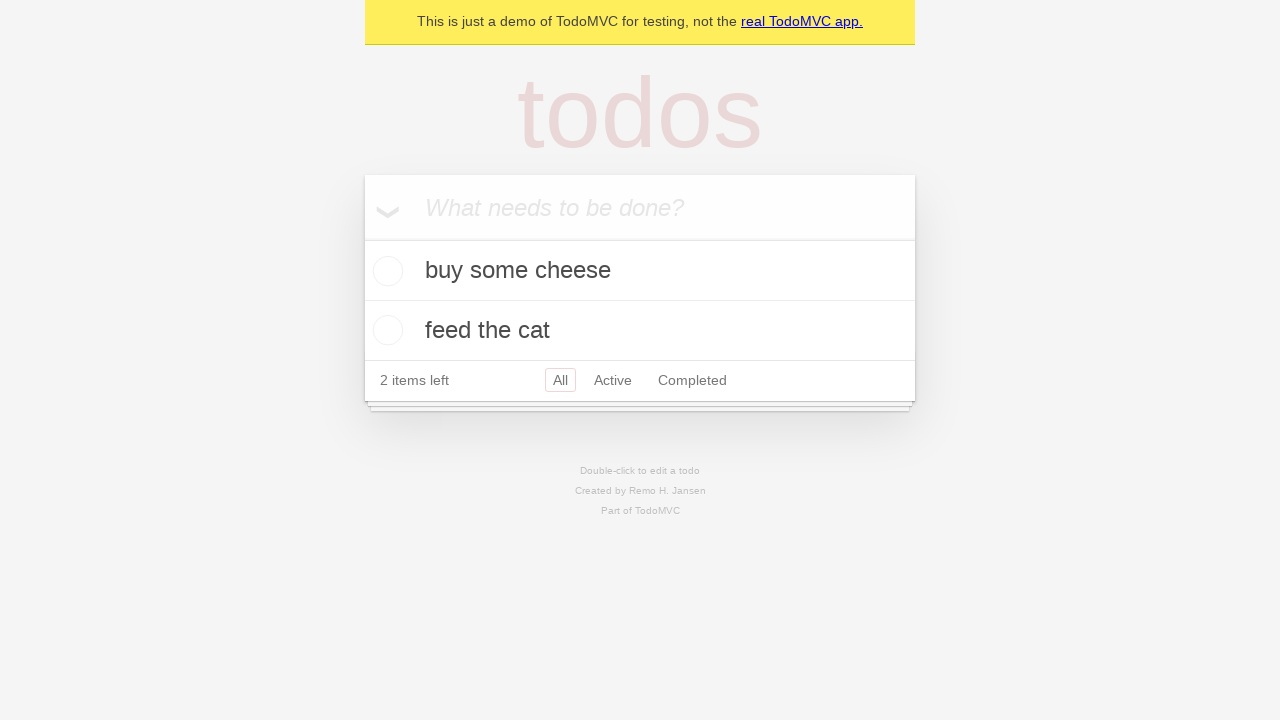

Located all todo items
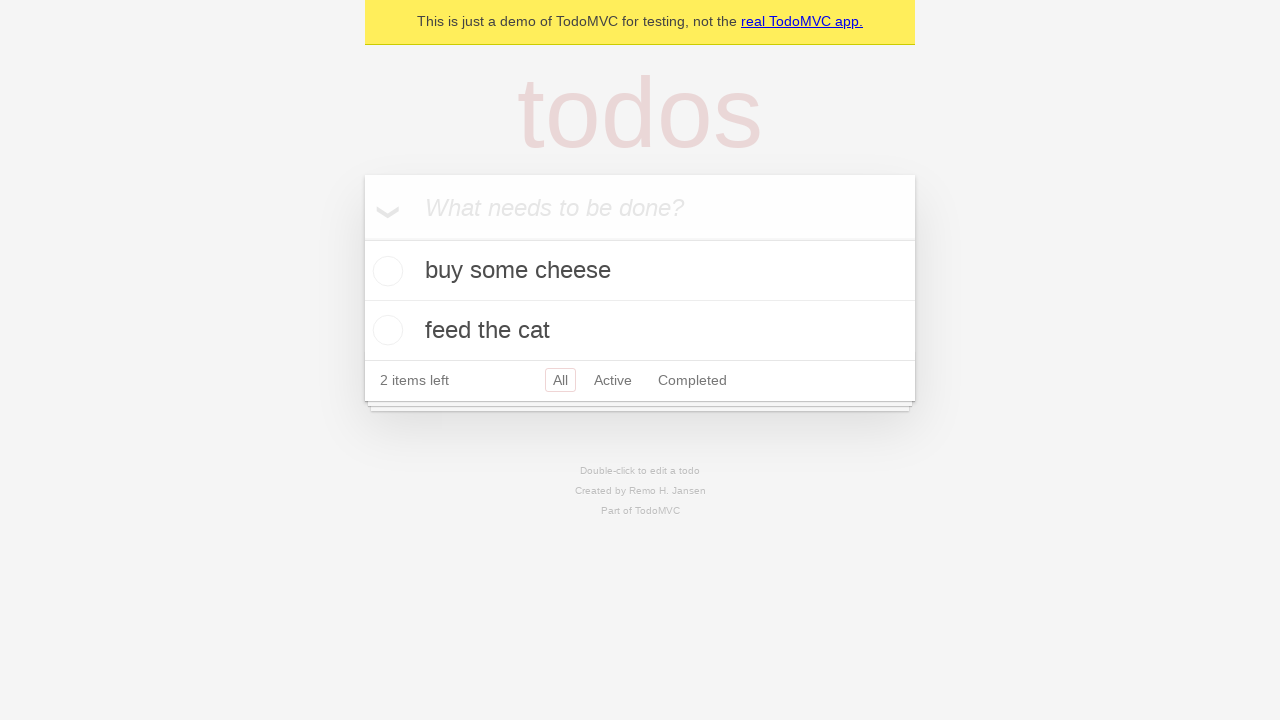

Located checkbox for first todo item
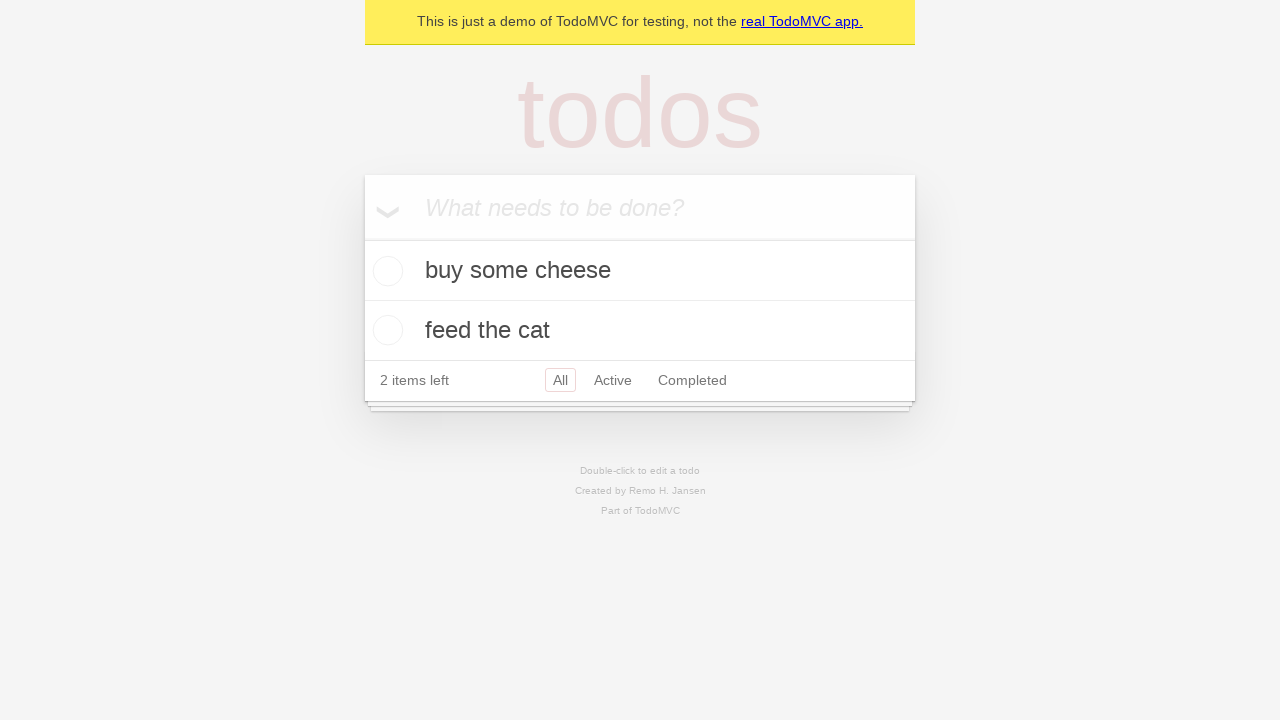

Checked the first todo item at (385, 271) on internal:testid=[data-testid="todo-item"s] >> nth=0 >> internal:role=checkbox
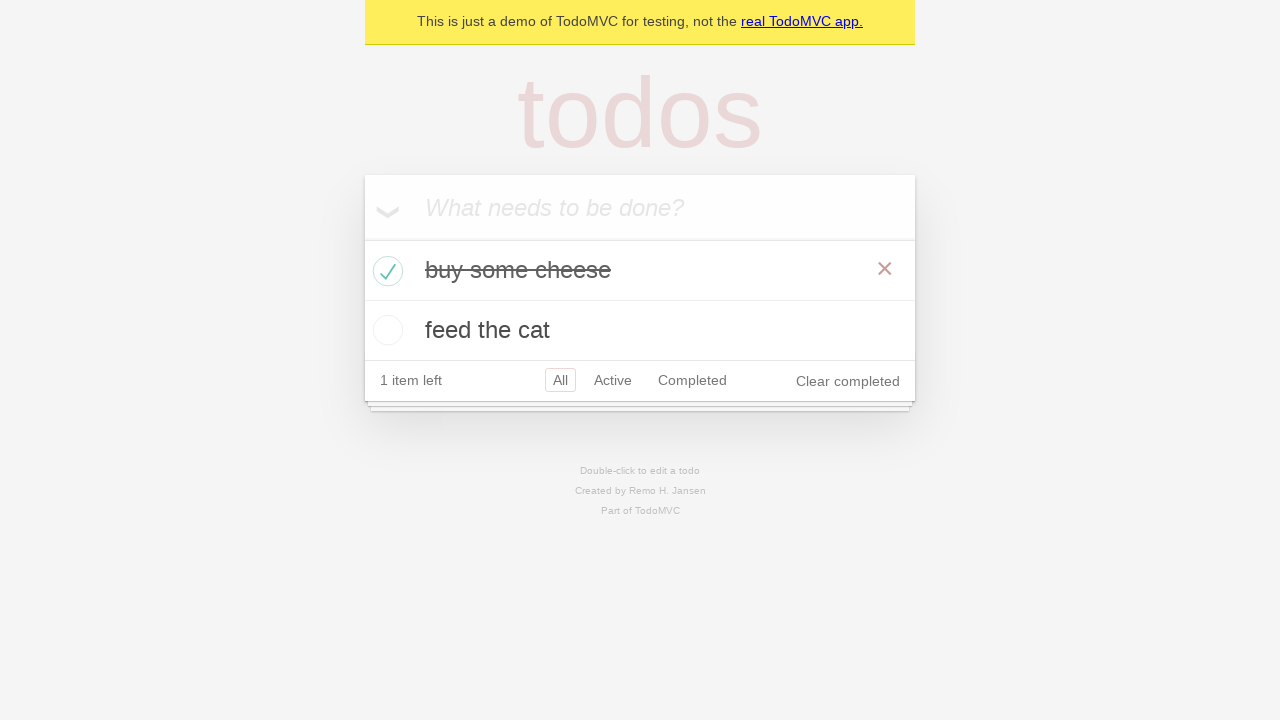

Reloaded the page to test data persistence
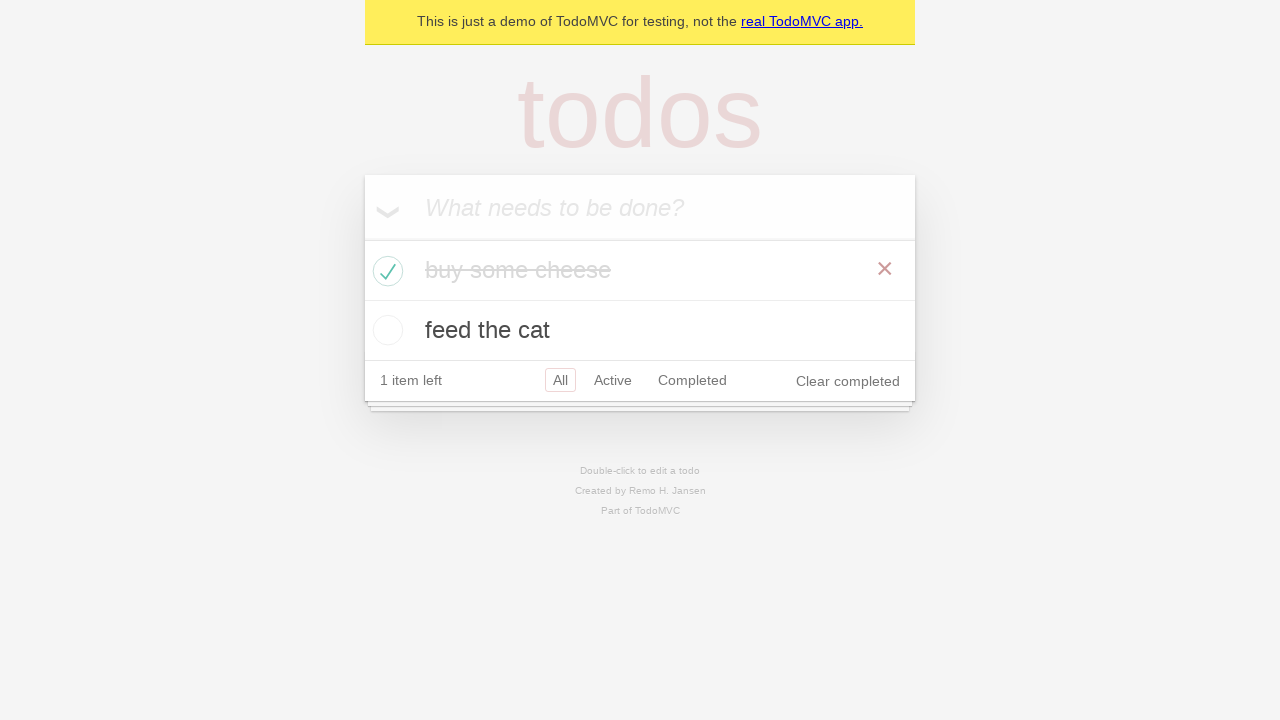

Verified that 2 todo items persisted after page reload
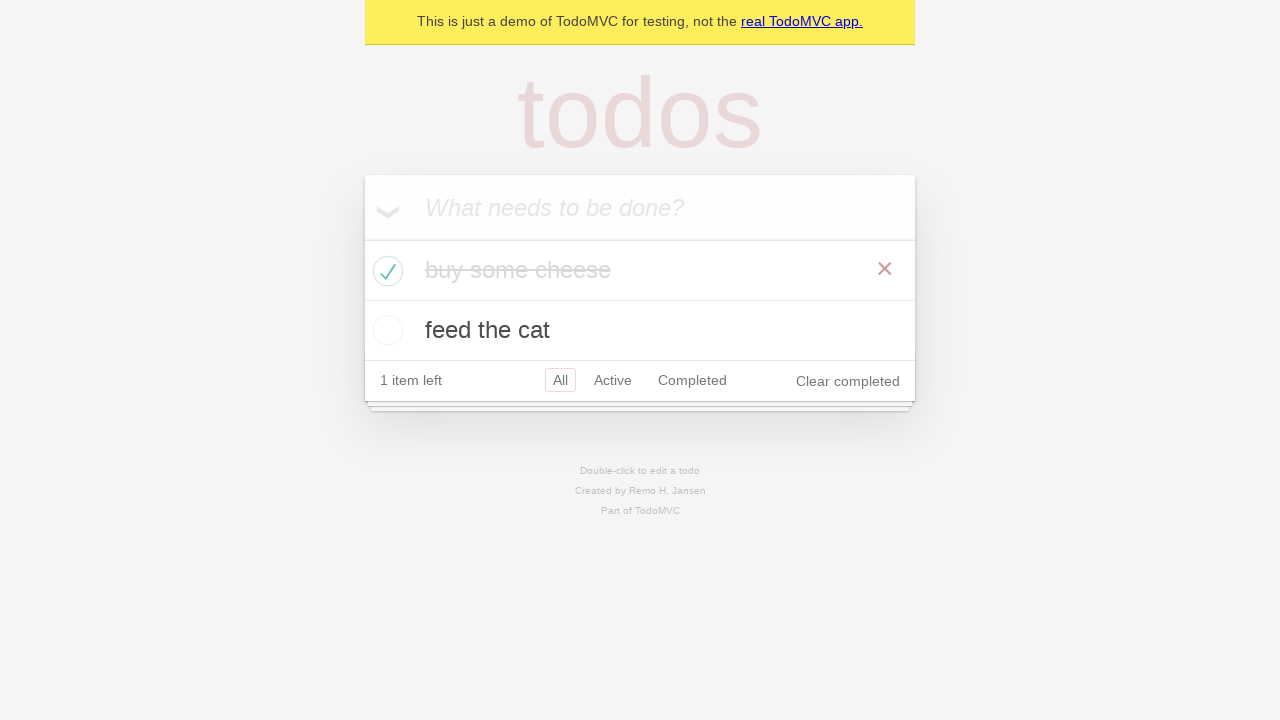

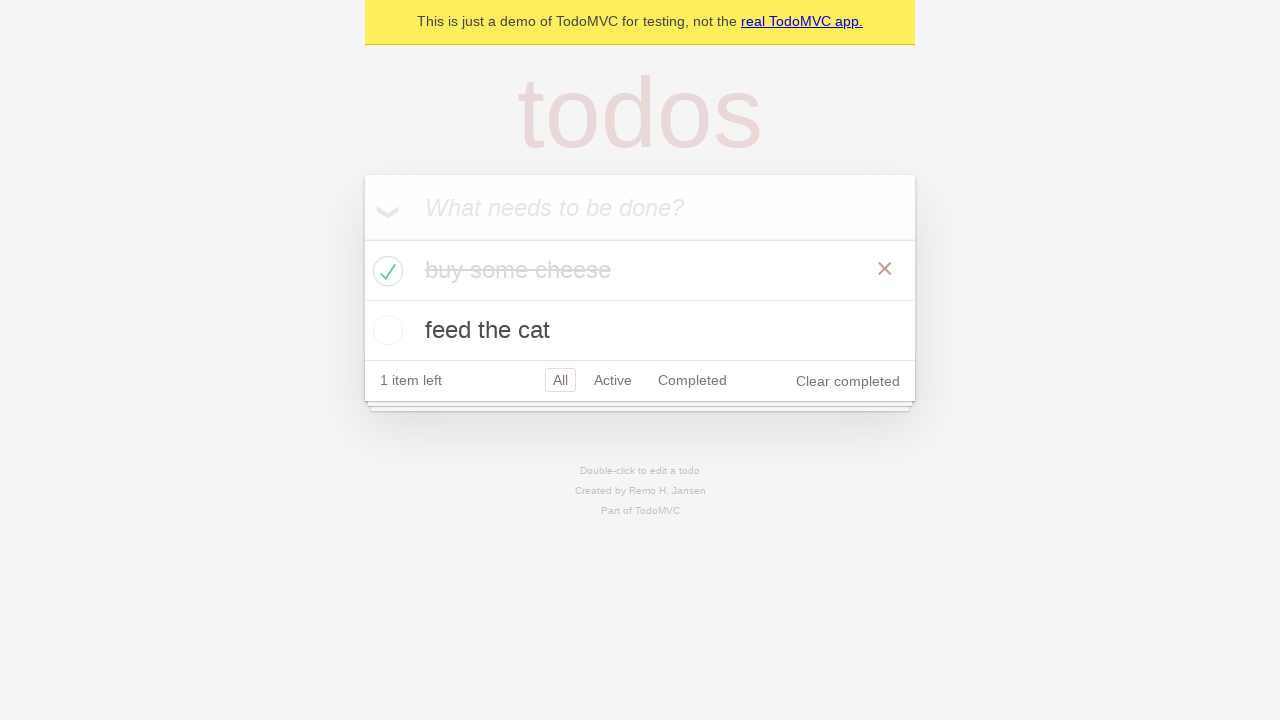